Navigates to a PGA Tour tournament page (The Genesis Invitational 2025) and waits for the page content to load, verifying that player information is displayed.

Starting URL: https://www.pgatour.com/tournaments/2025/the-genesis-invitational/R2025007

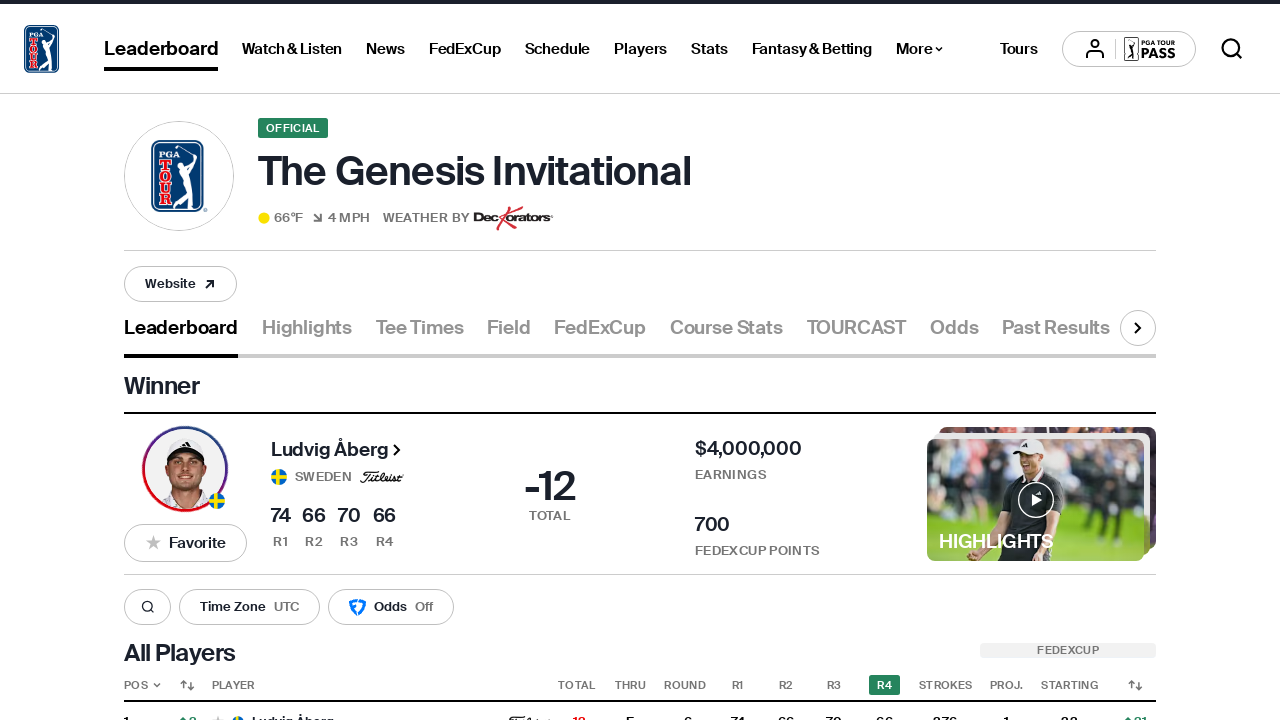

Waited for page to reach networkidle state
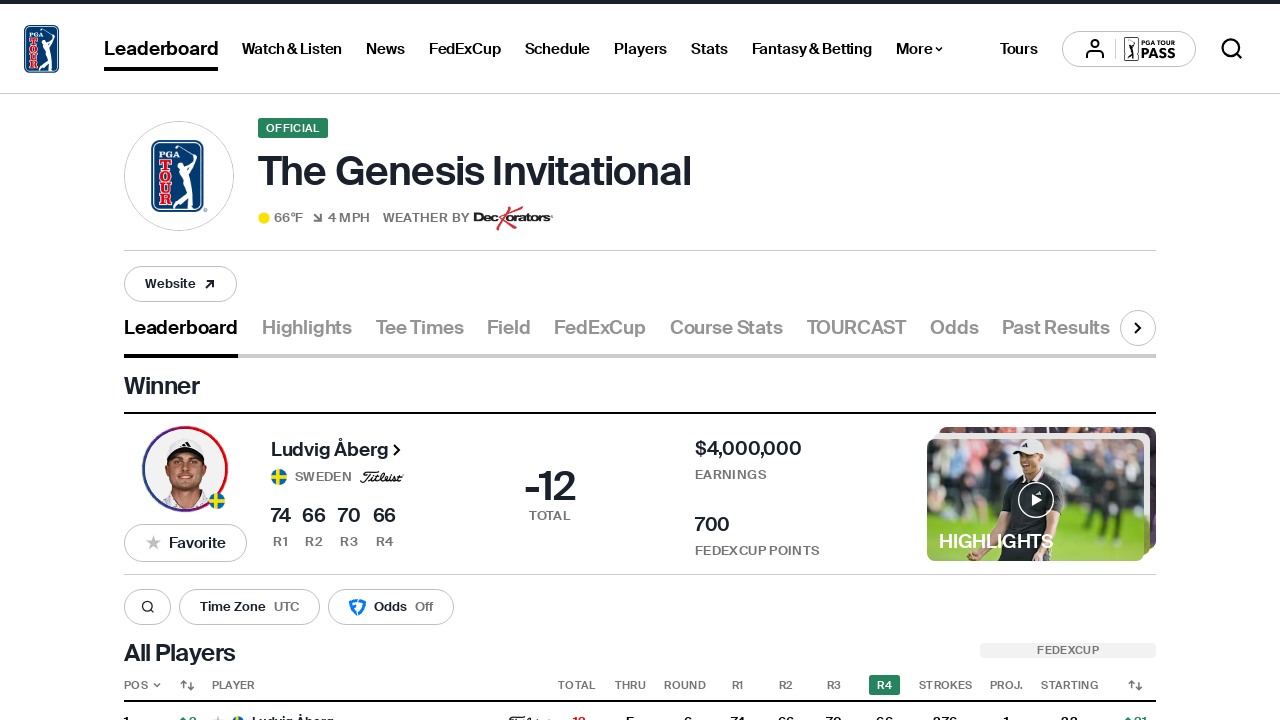

Waited for DOM content to be fully loaded
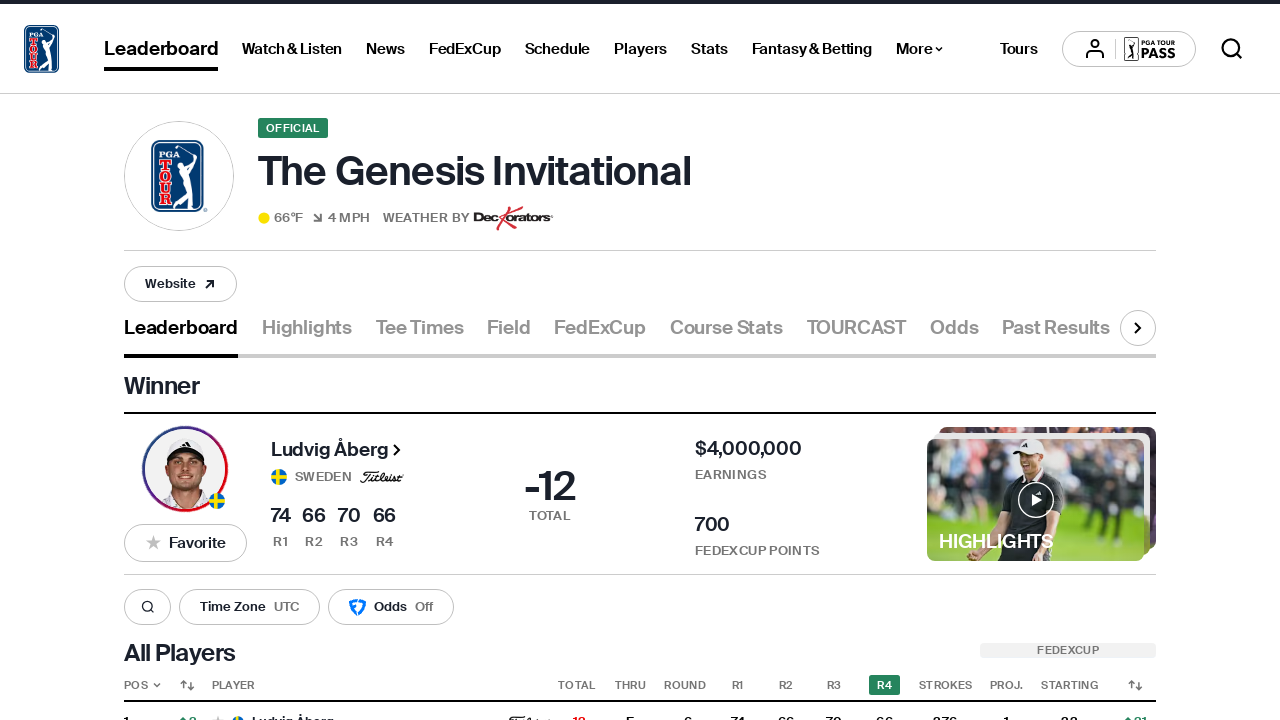

Verified player links are present on The Genesis Invitational 2025 tournament page
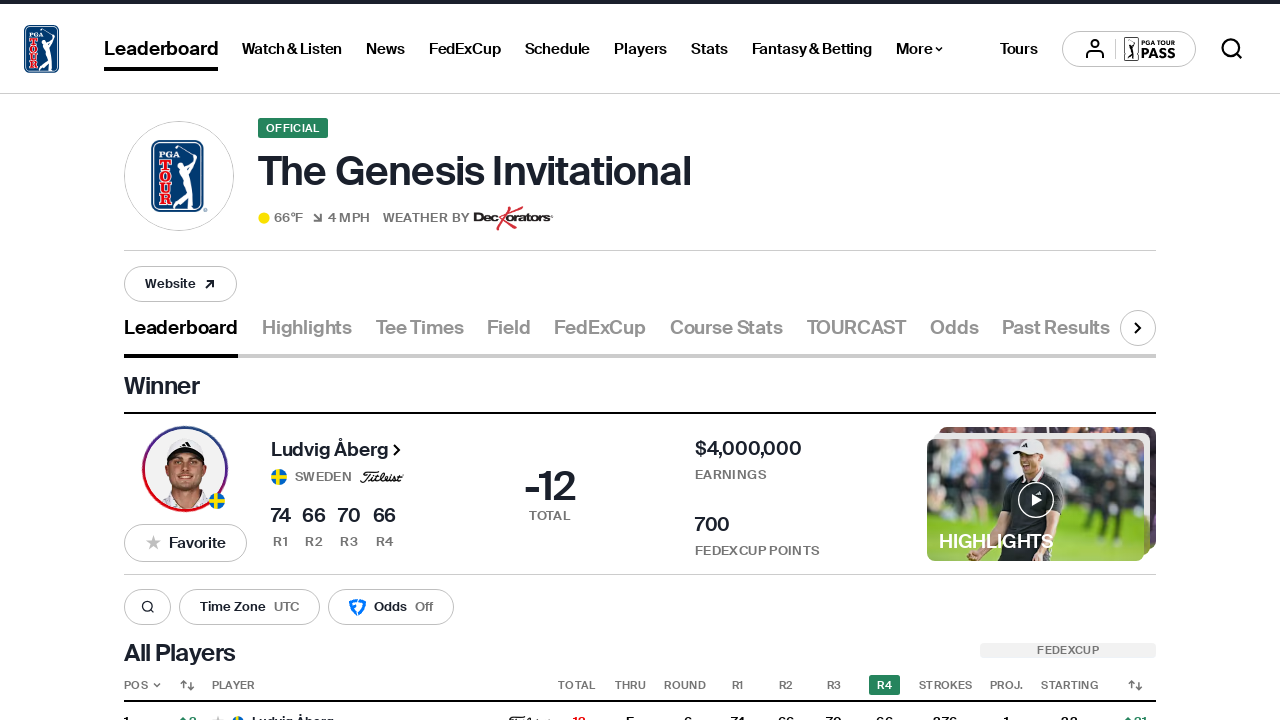

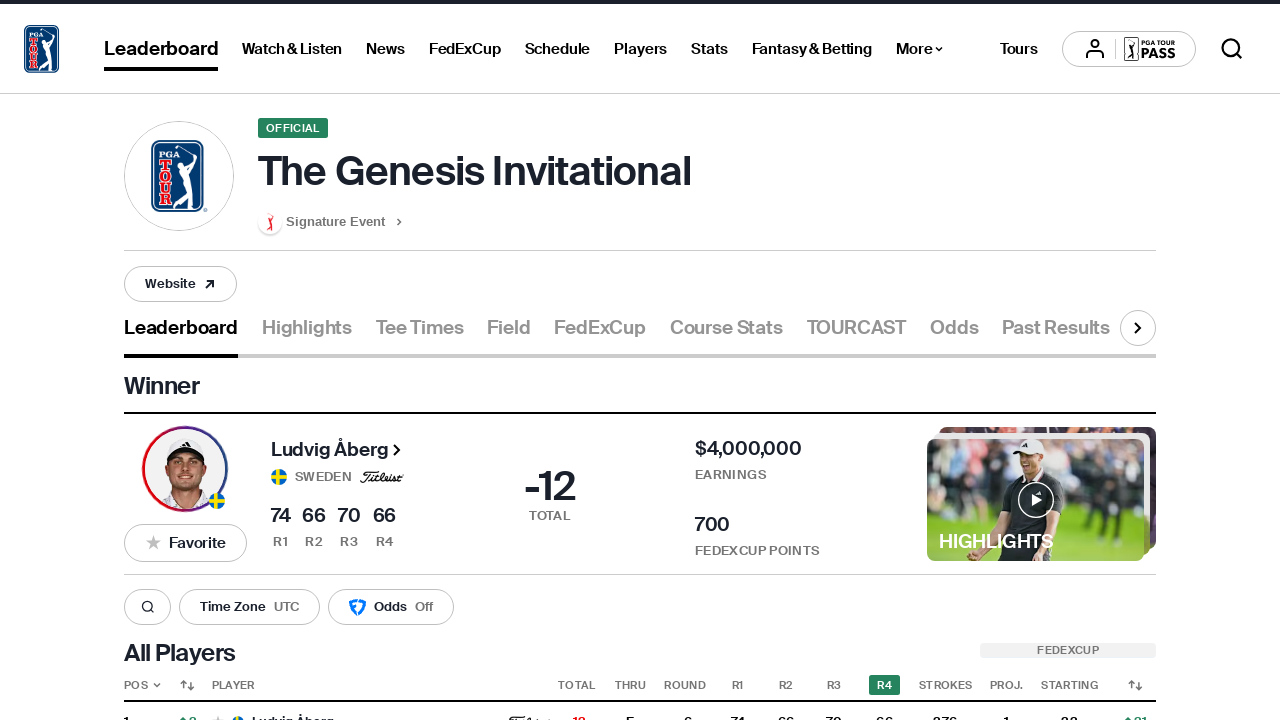